Tests hover functionality by hovering over an element and verifying the status changes to "hovered"

Starting URL: https://awesomeqa.com/selenium/mouse_interaction.html

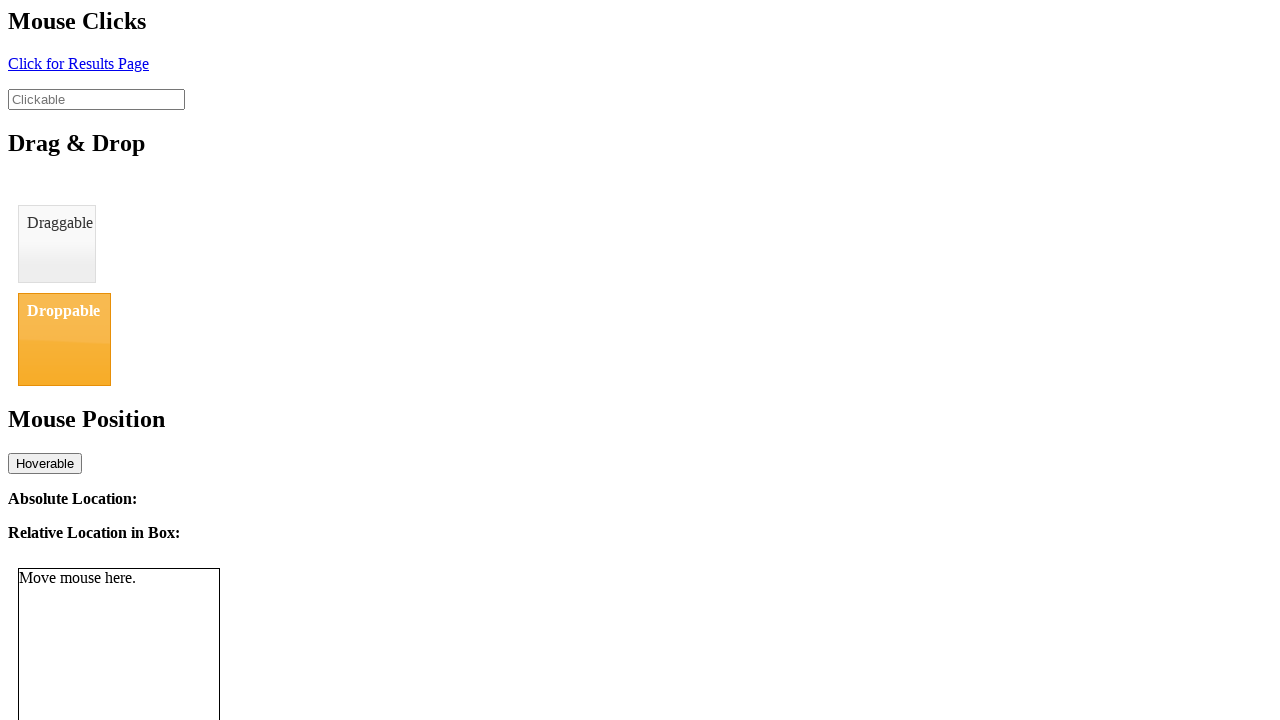

Navigated to mouse interaction test page
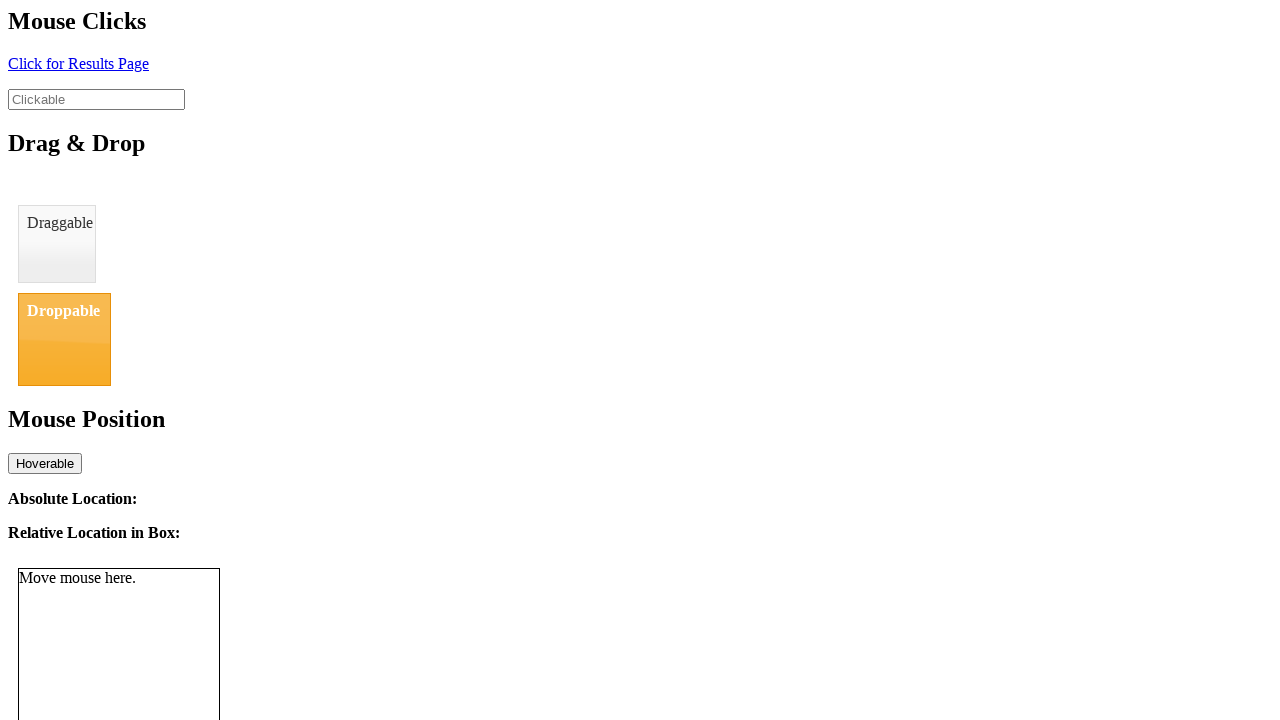

Hovered over the hoverable element at (45, 463) on #hover
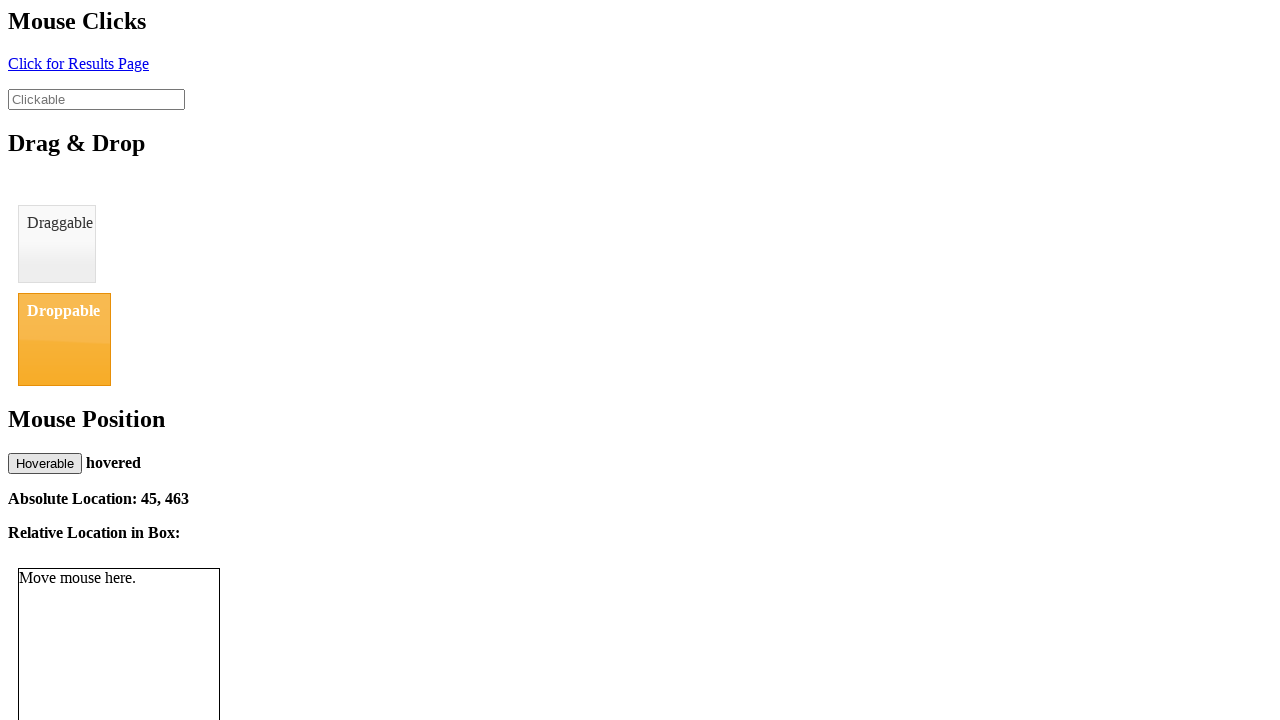

Verified that move status changed to 'hovered'
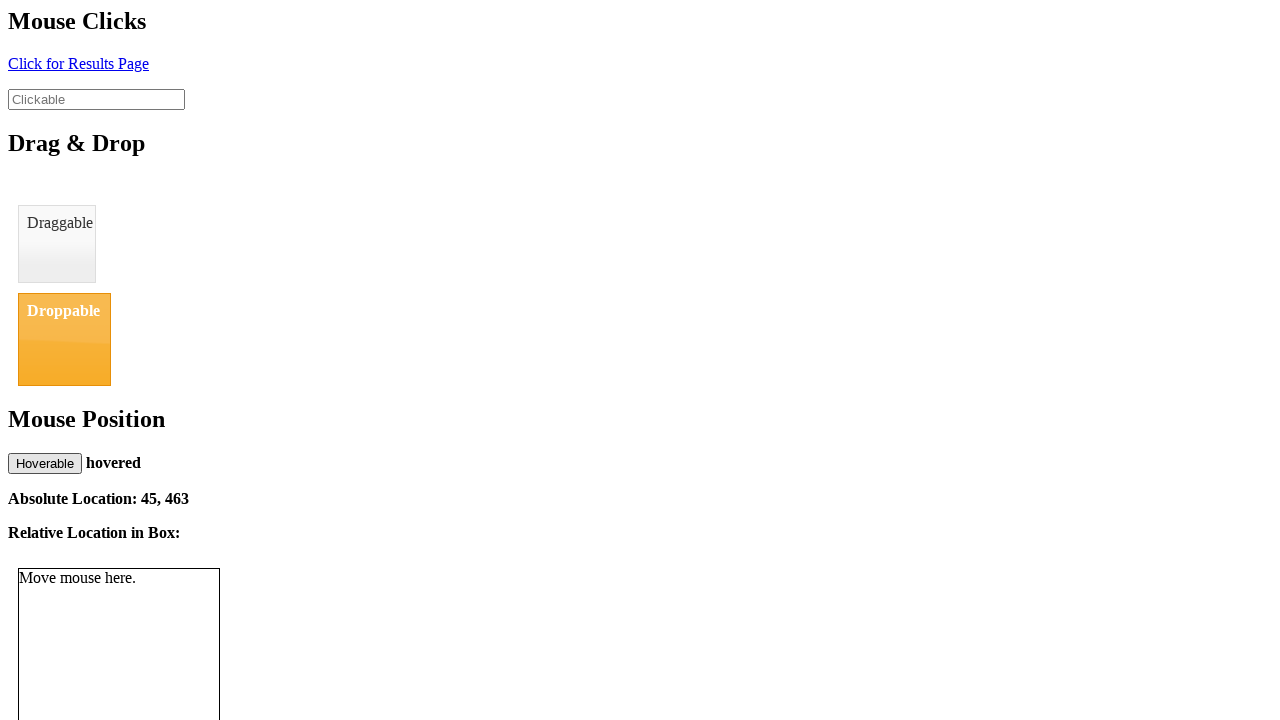

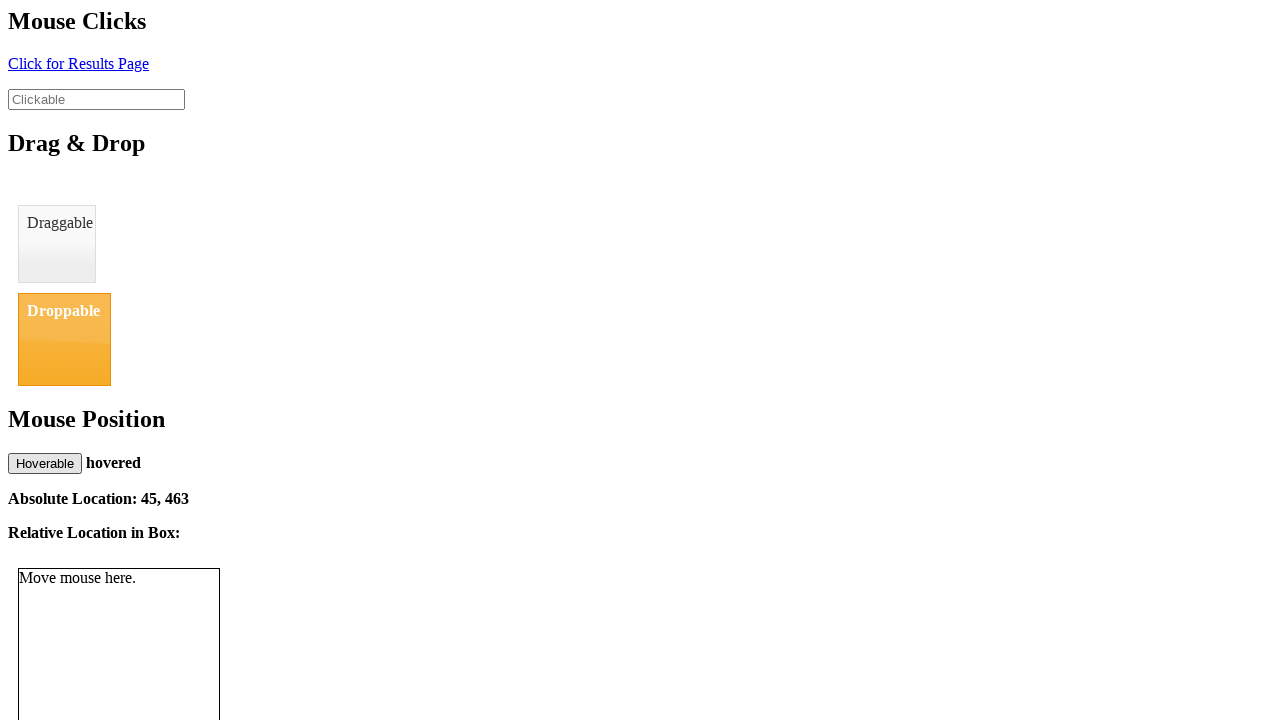